Tests editing a todo item by double-clicking, filling new text, and pressing Enter

Starting URL: https://demo.playwright.dev/todomvc

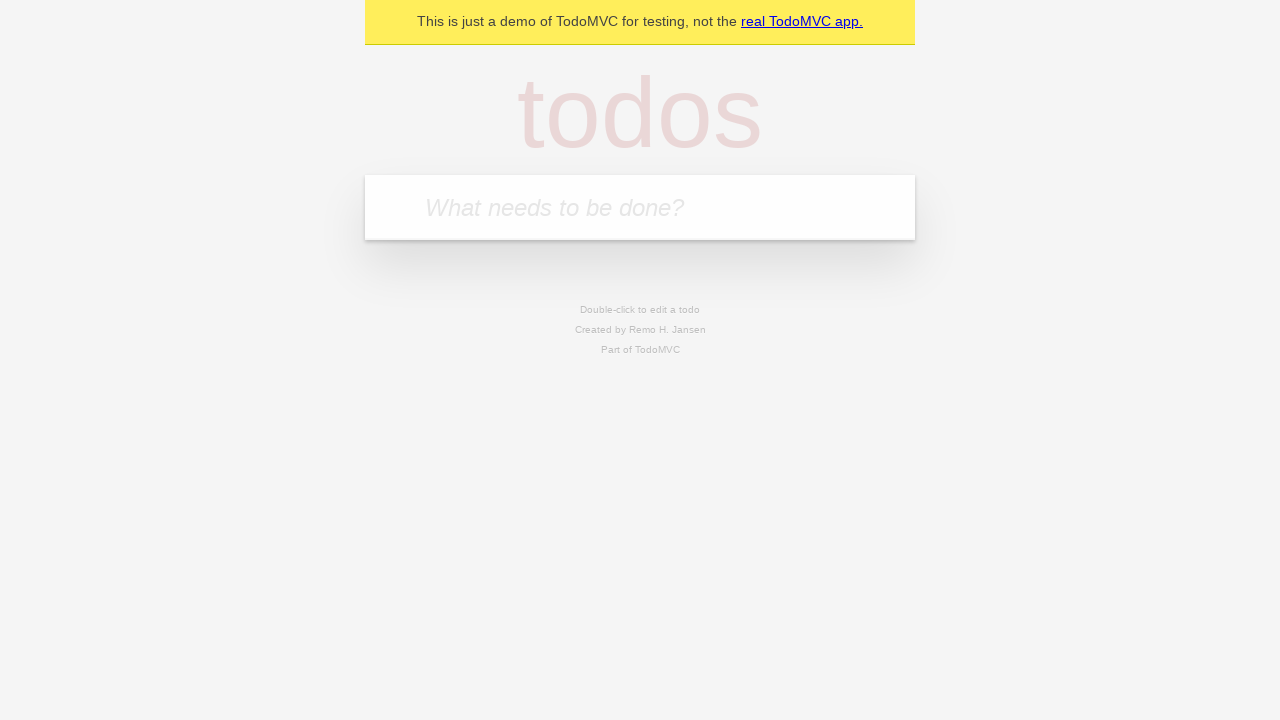

Filled todo input with 'buy some cheese' on internal:attr=[placeholder="What needs to be done?"i]
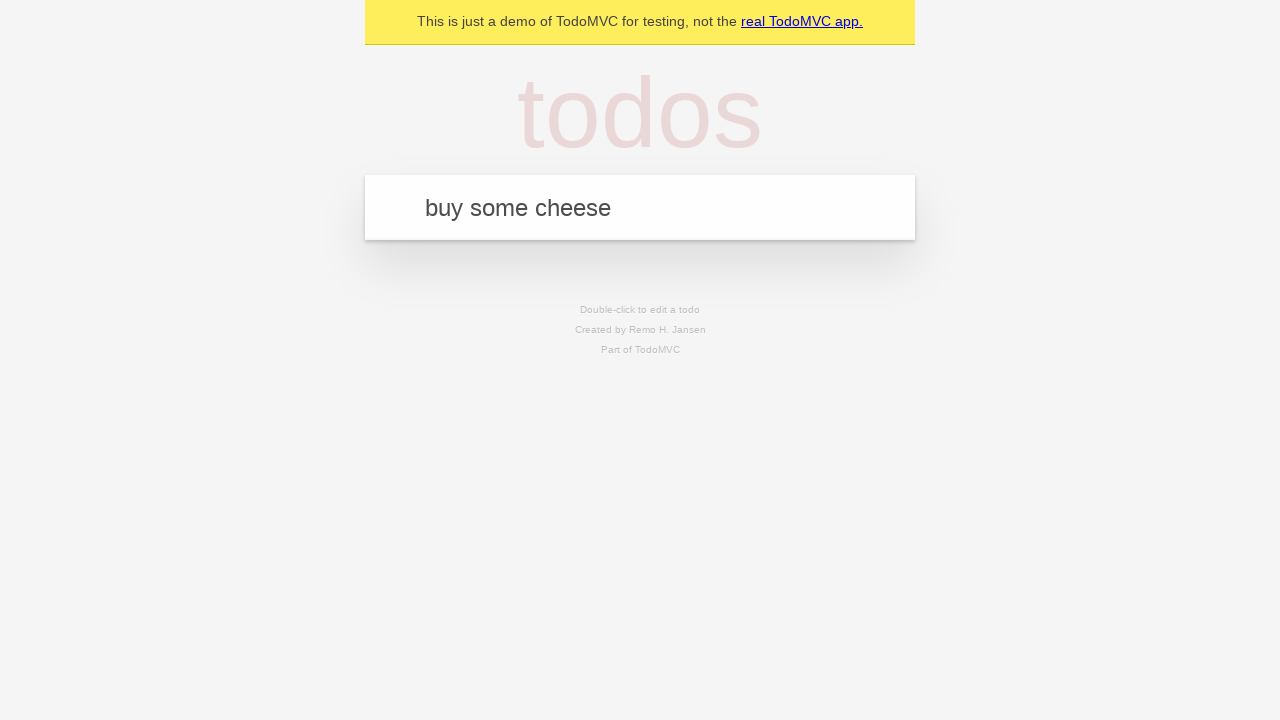

Pressed Enter to create first todo on internal:attr=[placeholder="What needs to be done?"i]
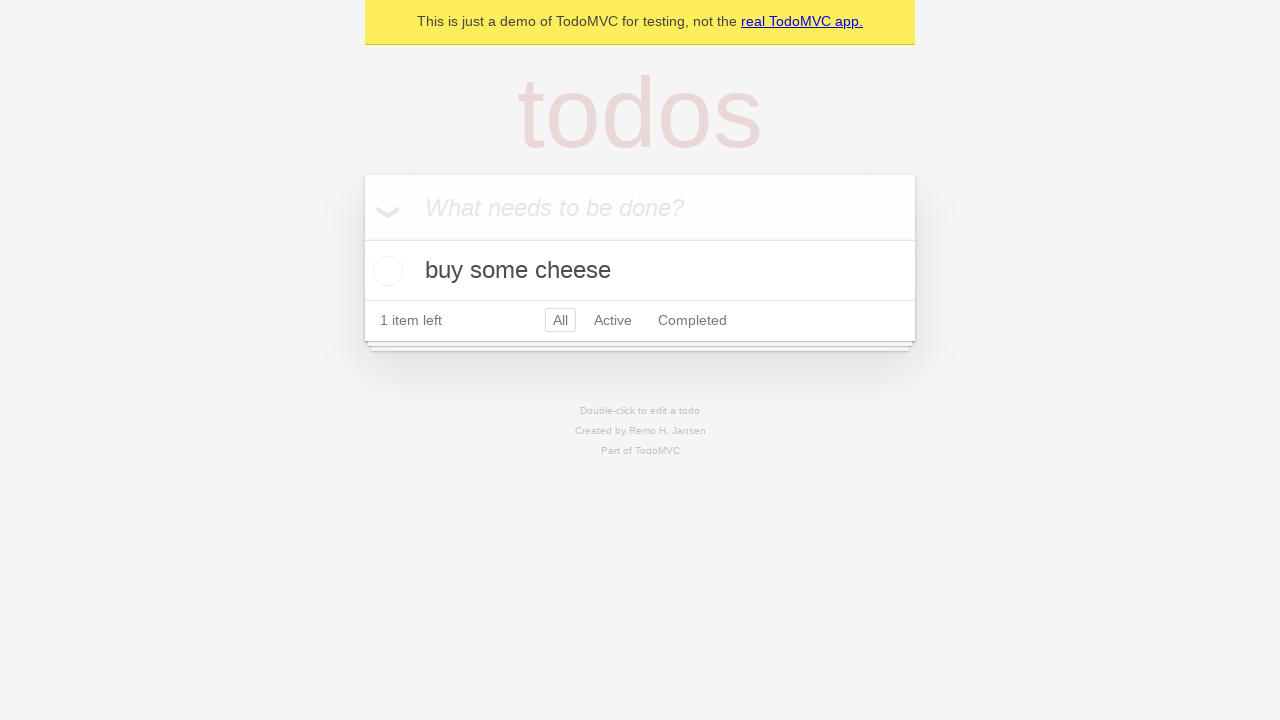

Filled todo input with 'feed the cat' on internal:attr=[placeholder="What needs to be done?"i]
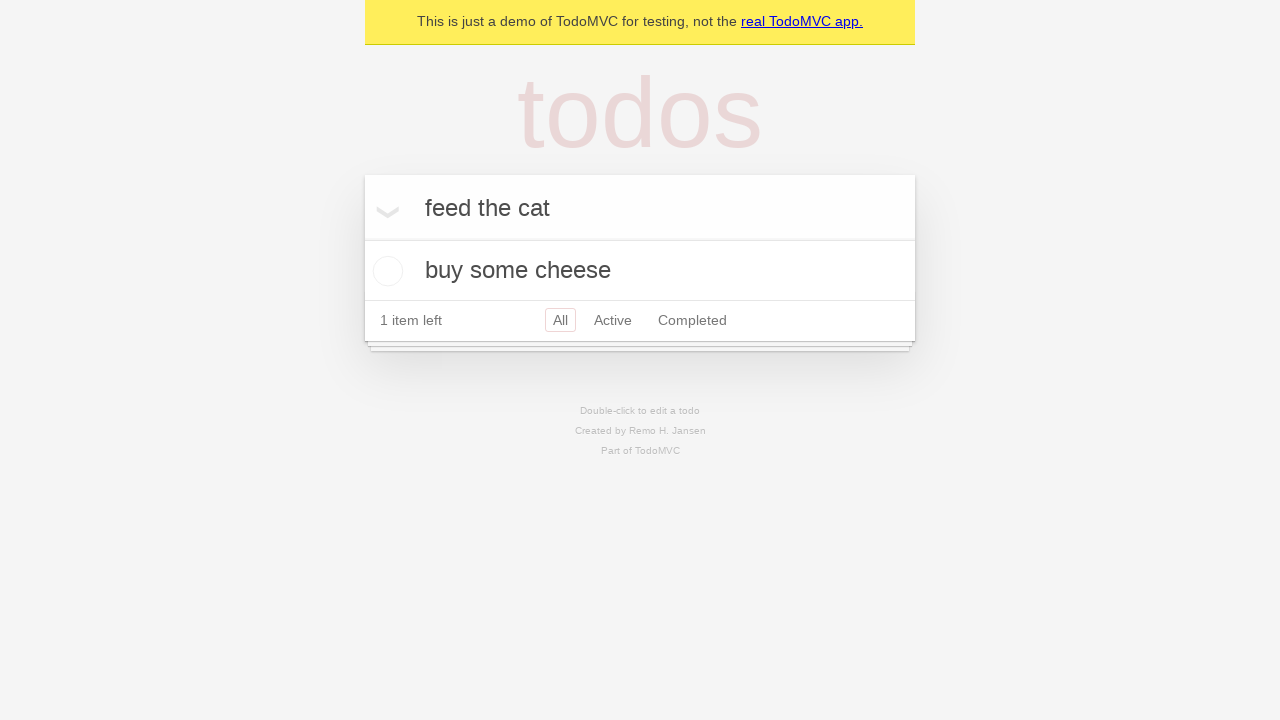

Pressed Enter to create second todo on internal:attr=[placeholder="What needs to be done?"i]
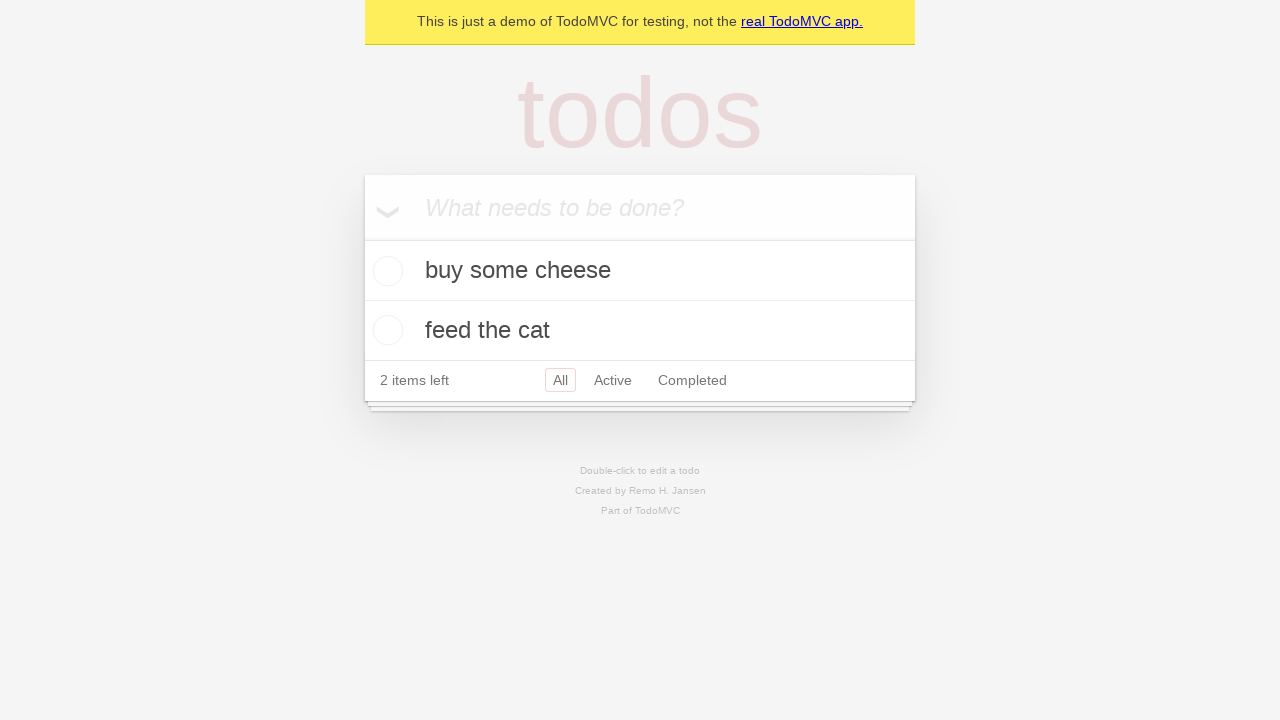

Filled todo input with 'book a doctors appointment' on internal:attr=[placeholder="What needs to be done?"i]
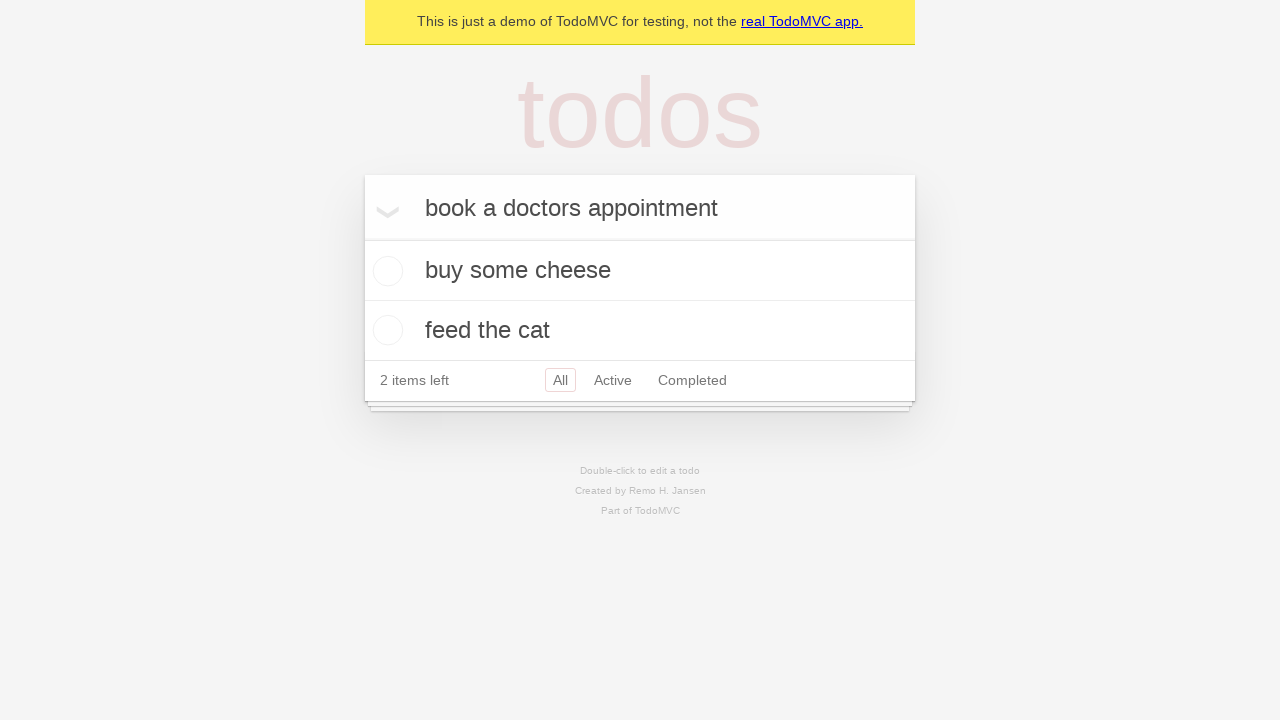

Pressed Enter to create third todo on internal:attr=[placeholder="What needs to be done?"i]
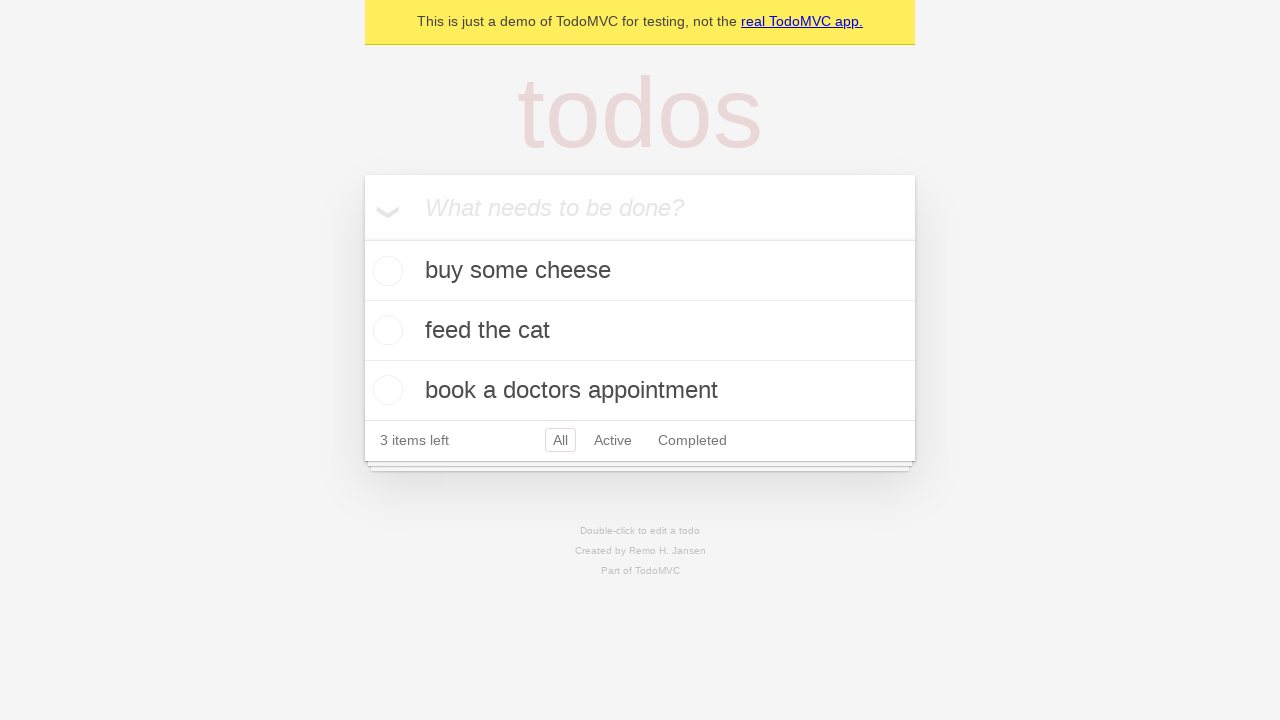

Double-clicked second todo item to enter edit mode at (640, 331) on internal:testid=[data-testid="todo-item"s] >> nth=1
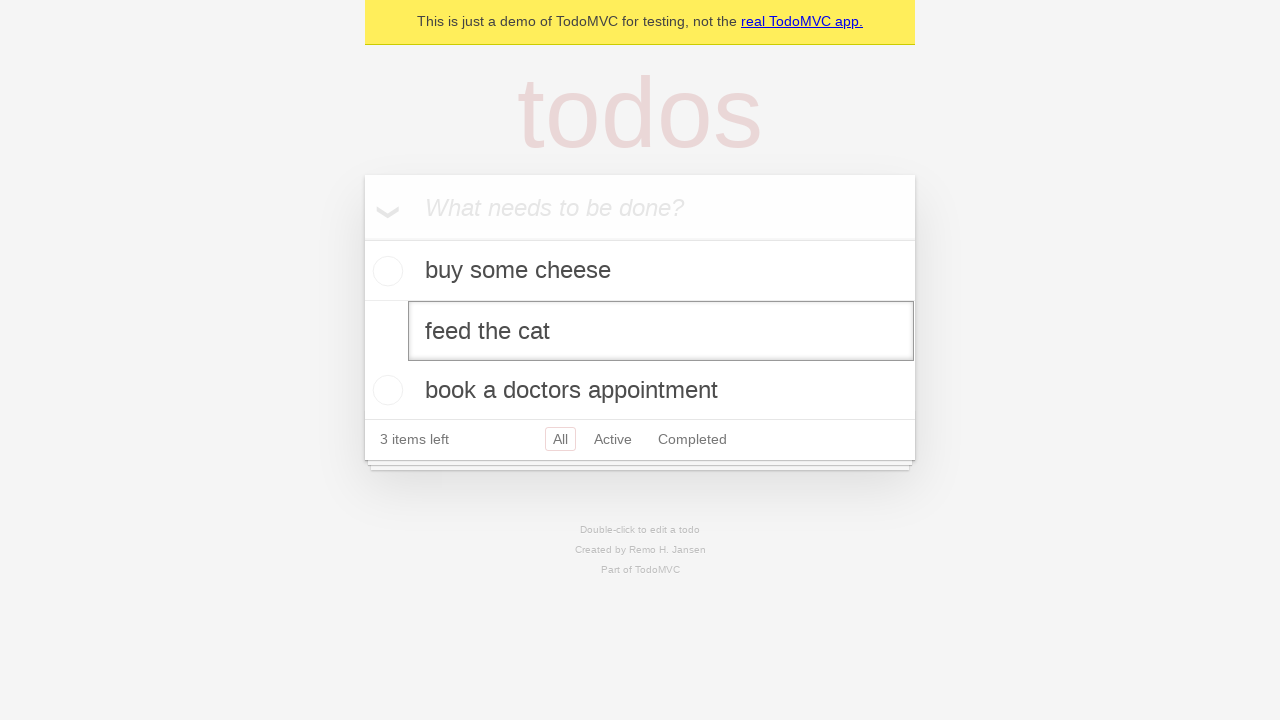

Filled edit textbox with 'buy some sausages' on internal:testid=[data-testid="todo-item"s] >> nth=1 >> internal:role=textbox[nam
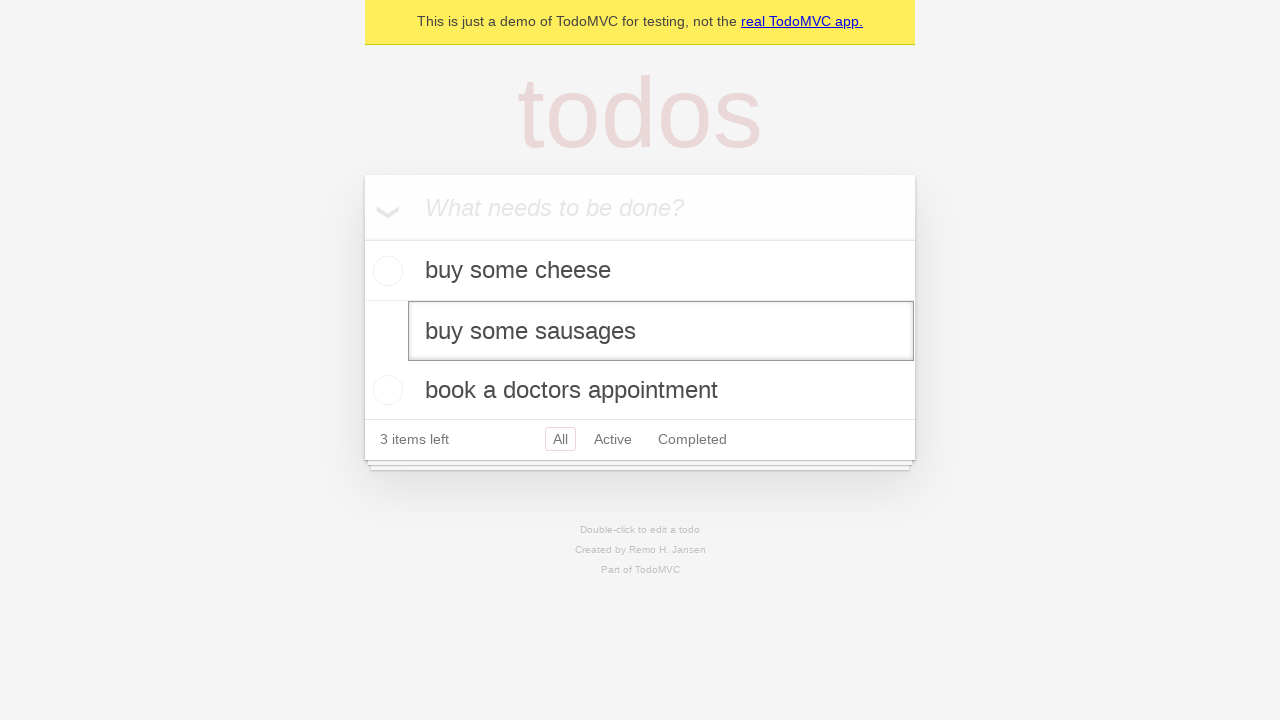

Pressed Enter to confirm todo edit on internal:testid=[data-testid="todo-item"s] >> nth=1 >> internal:role=textbox[nam
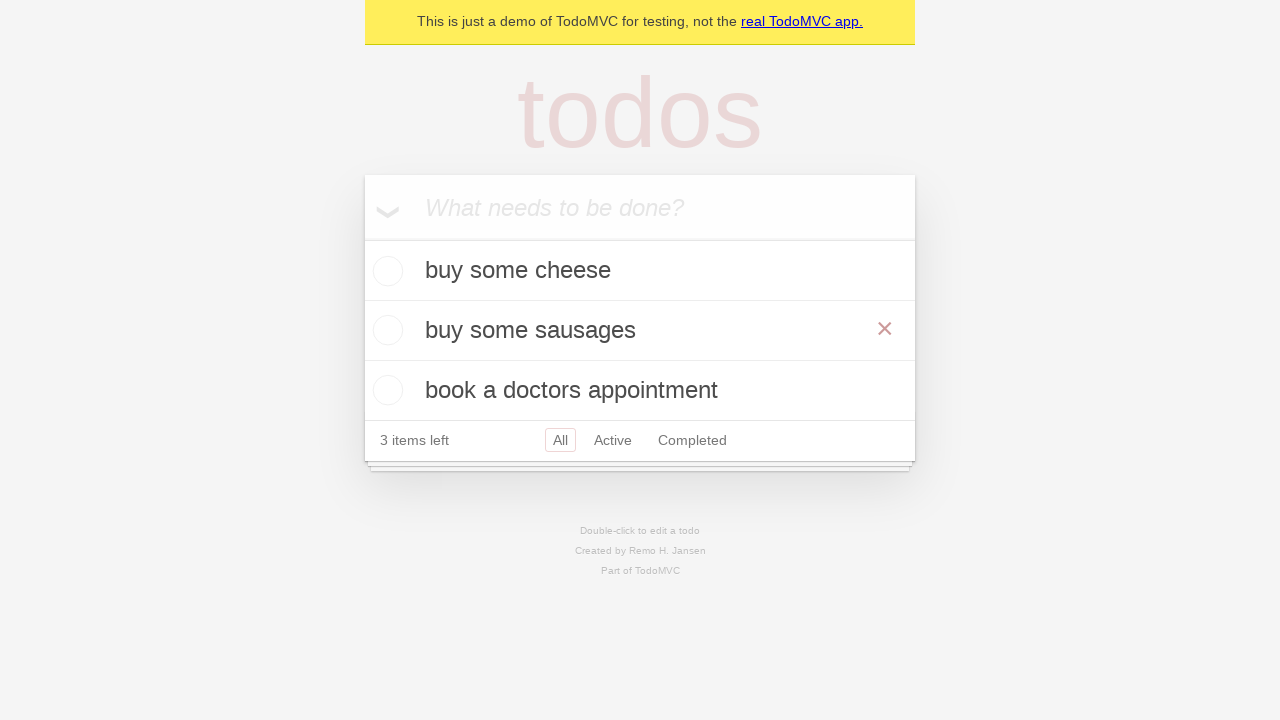

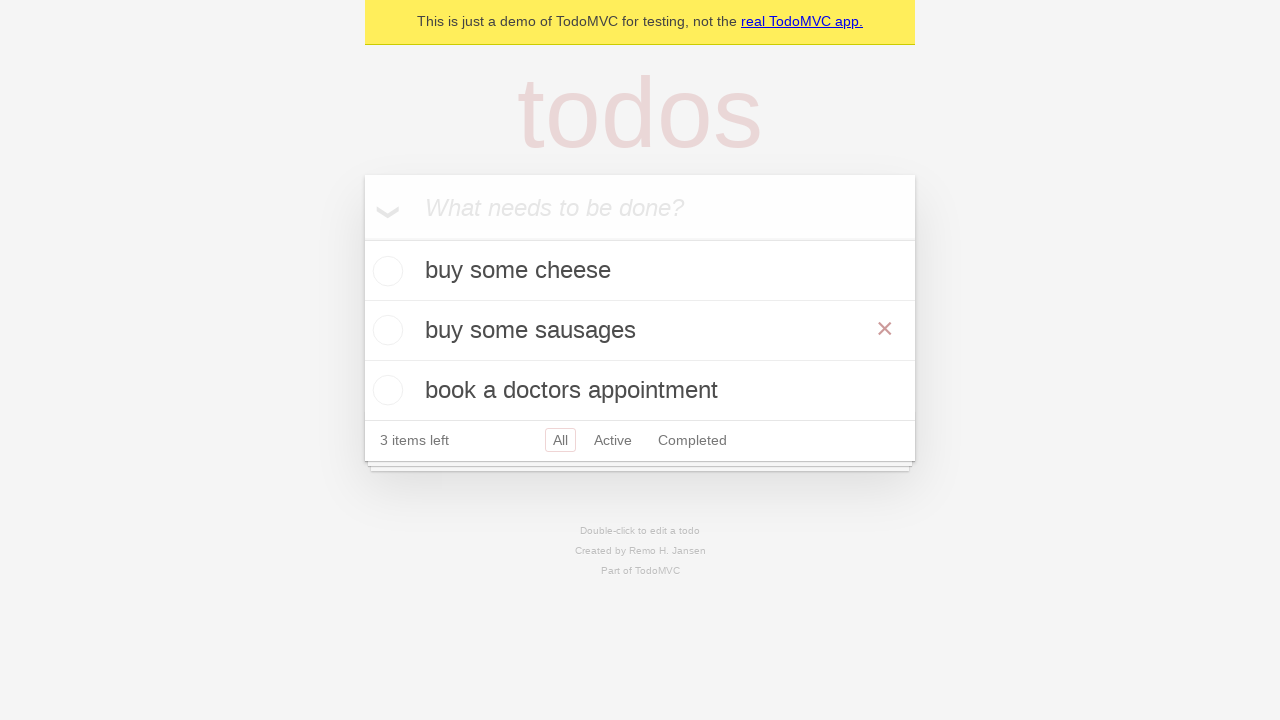